Tests dynamic dropdown functionality by selecting origin city (Bangalore/BLR) and destination city (Chennai/MAA) from flight booking dropdowns

Starting URL: https://rahulshettyacademy.com/dropdownsPractise/

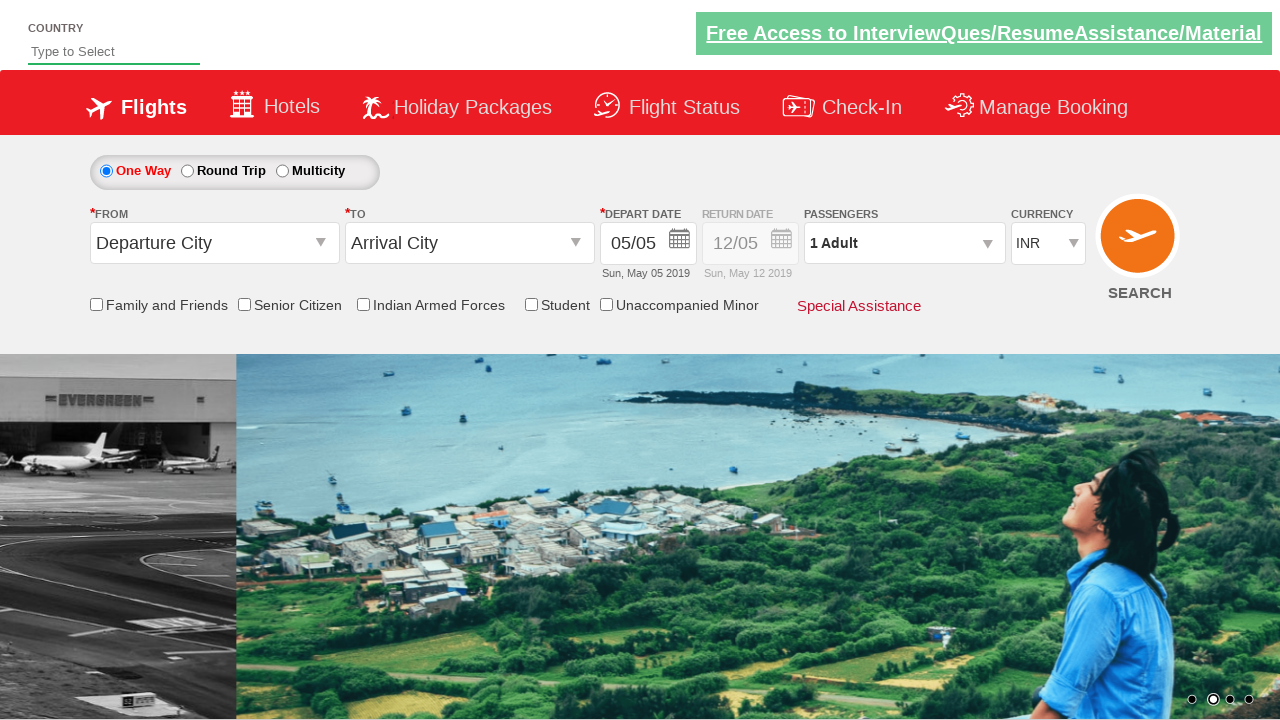

Clicked origin station dropdown to open it at (214, 243) on #ctl00_mainContent_ddl_originStation1_CTXT
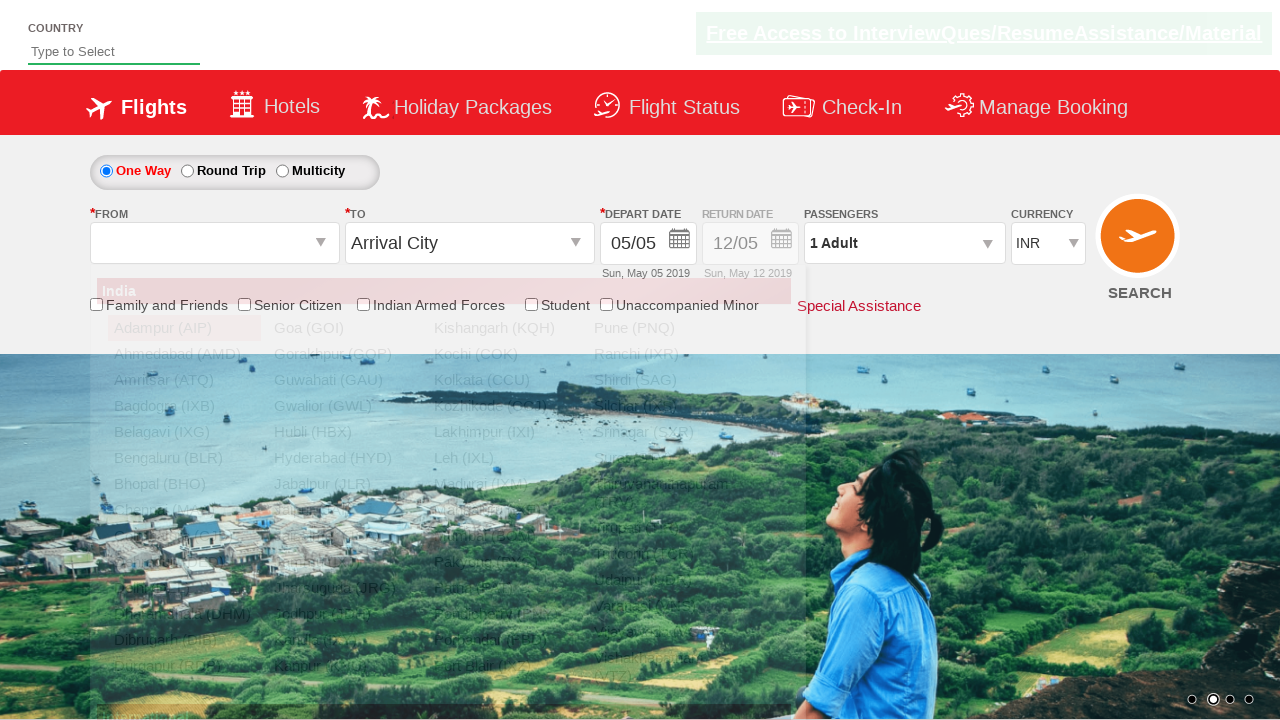

Waited for Bangalore (BLR) option to be visible in dropdown
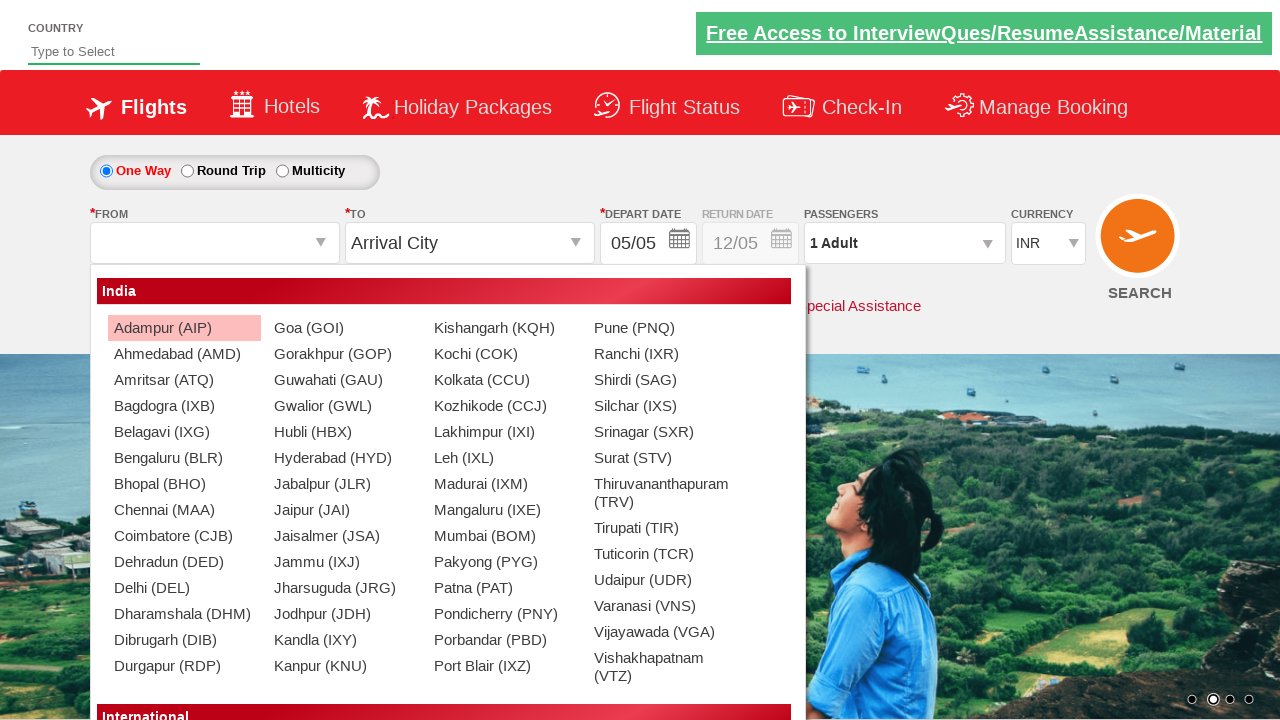

Selected Bangalore (BLR) as origin city at (184, 458) on xpath=//a[@value='BLR']
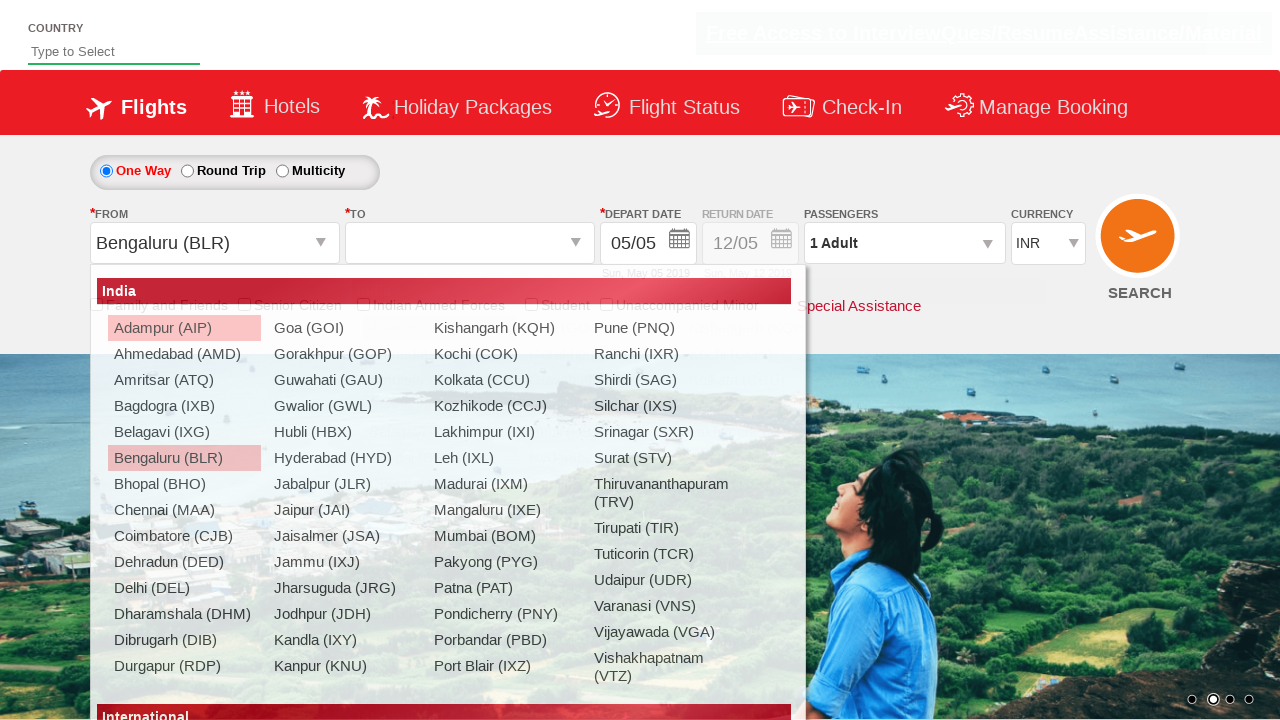

Selected Chennai (MAA) as destination city at (439, 484) on xpath=//div[@id='glsctl00_mainContent_ddl_destinationStation1_CTNR']//a[@value='
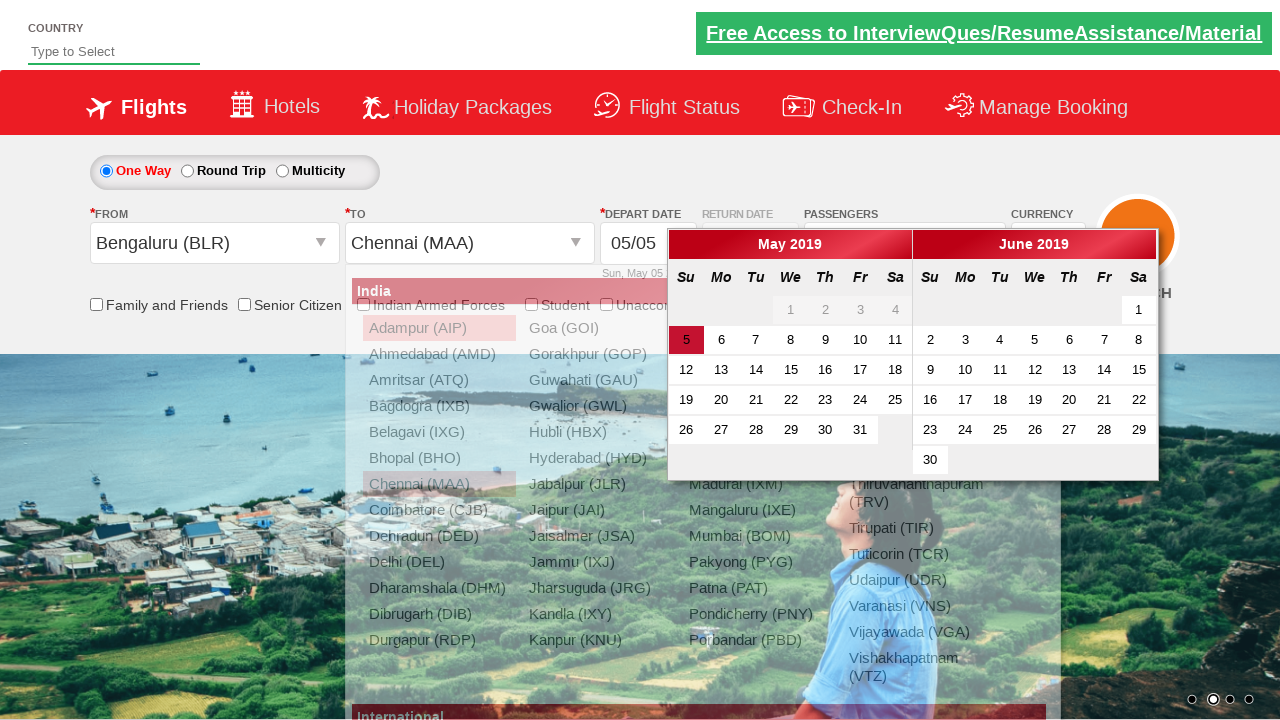

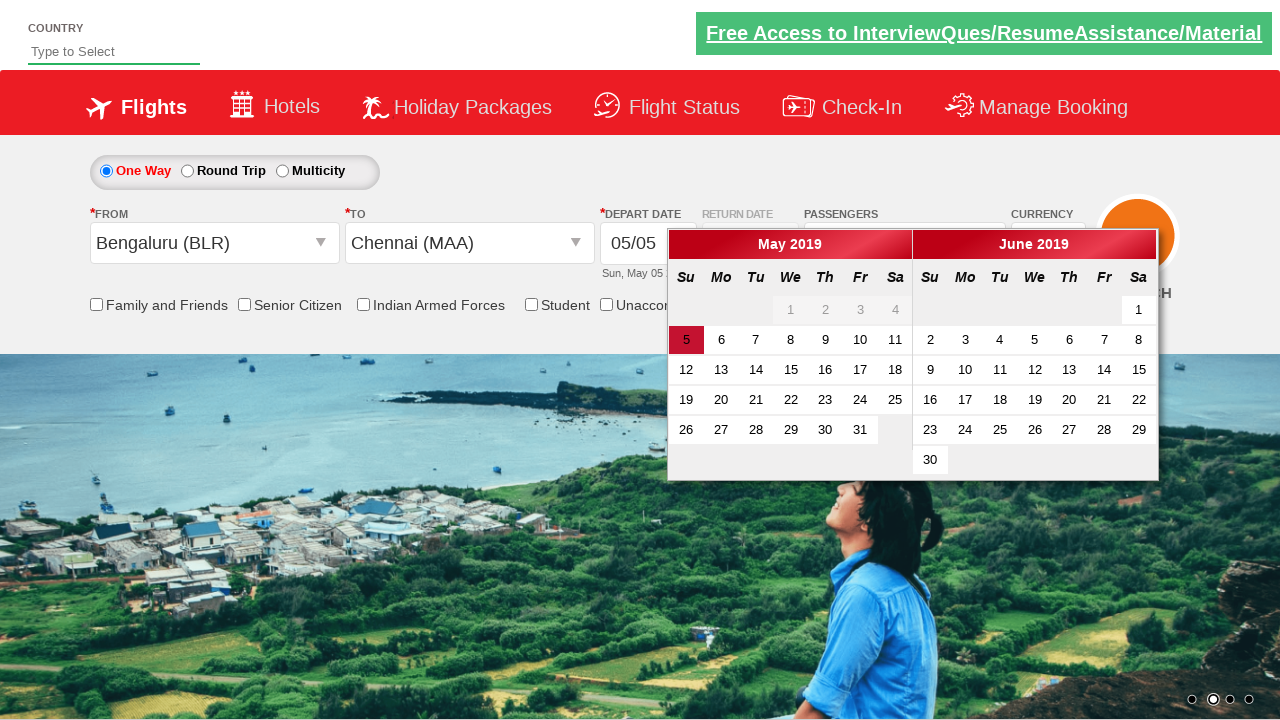